Tests radio button selection by selecting option 3 (rd3) and verifying it is set

Starting URL: https://testpages.herokuapp.com/styled/basic-html-form-test.html

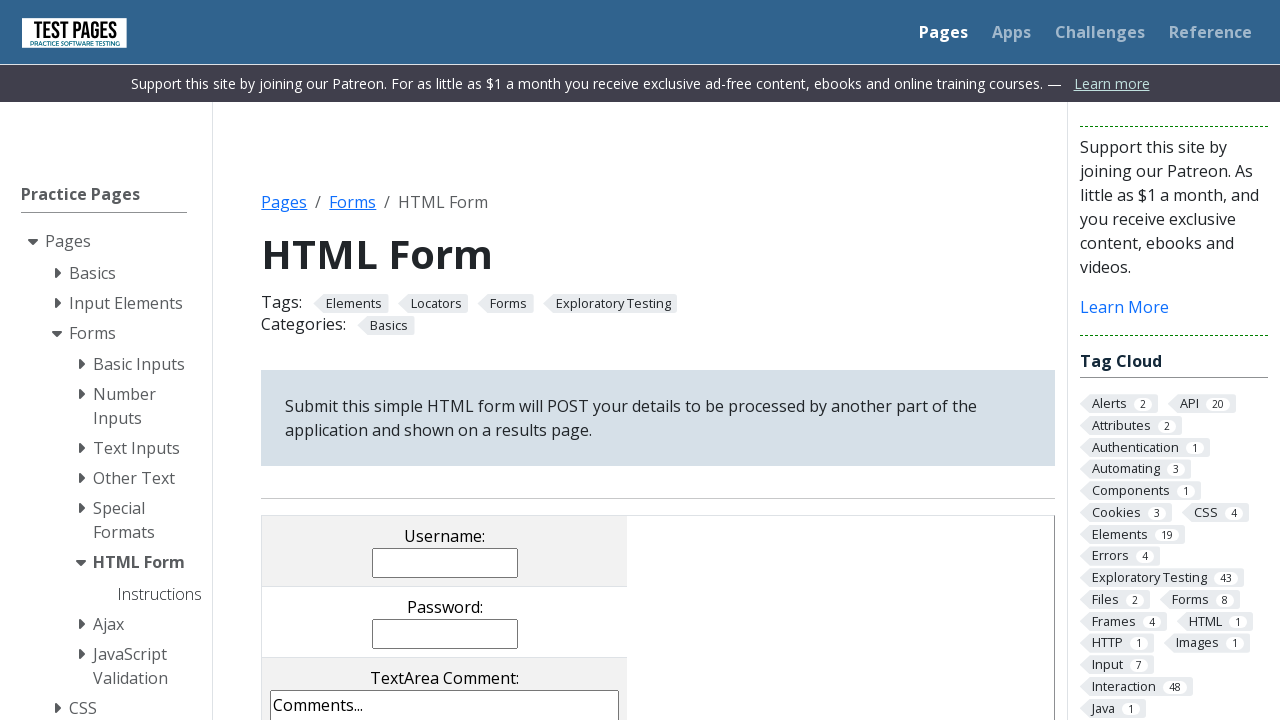

Navigated to basic HTML form test page
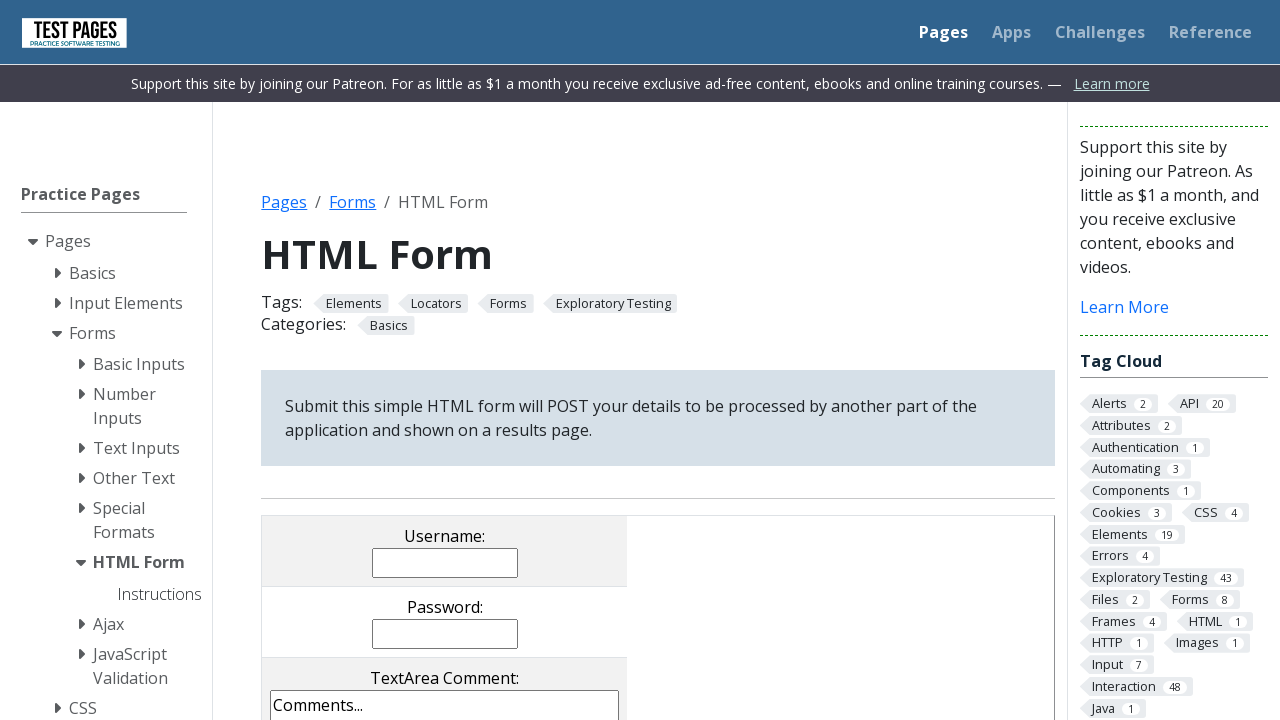

Selected radio button option 3 (rd3) at (488, 360) on input[name='radioval'][value='rd3']
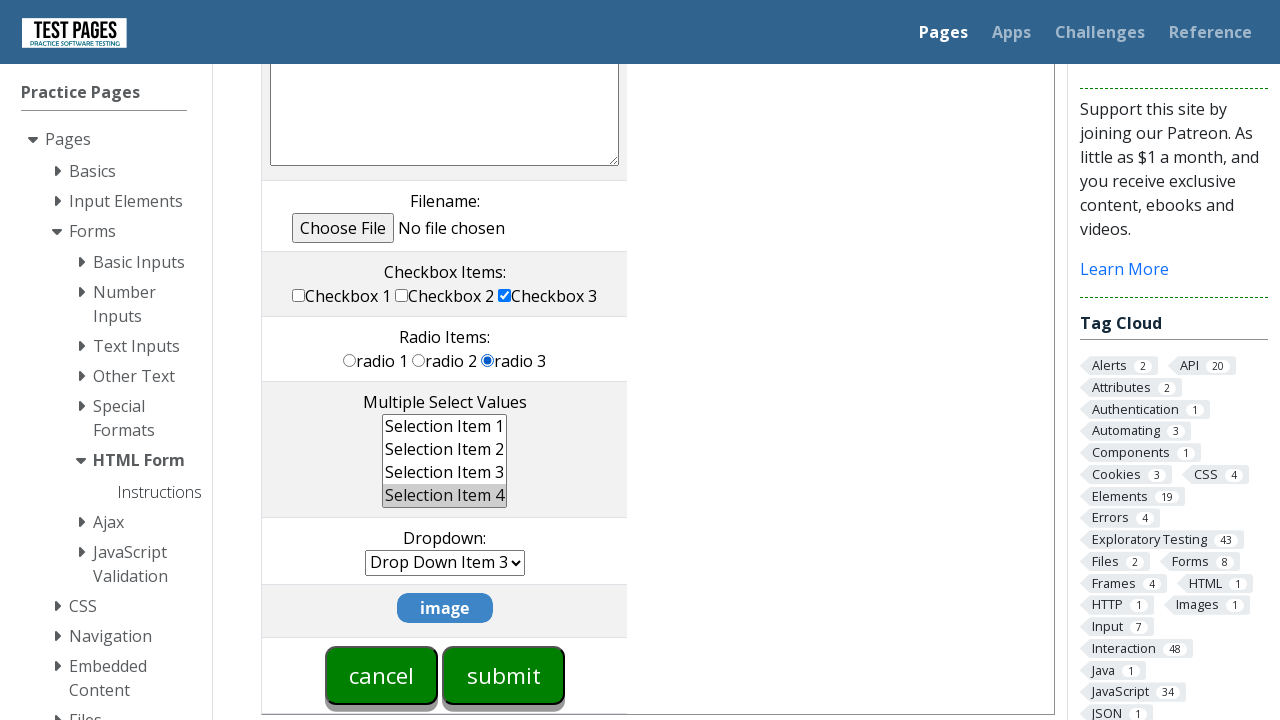

Verified that radio button option 3 is checked
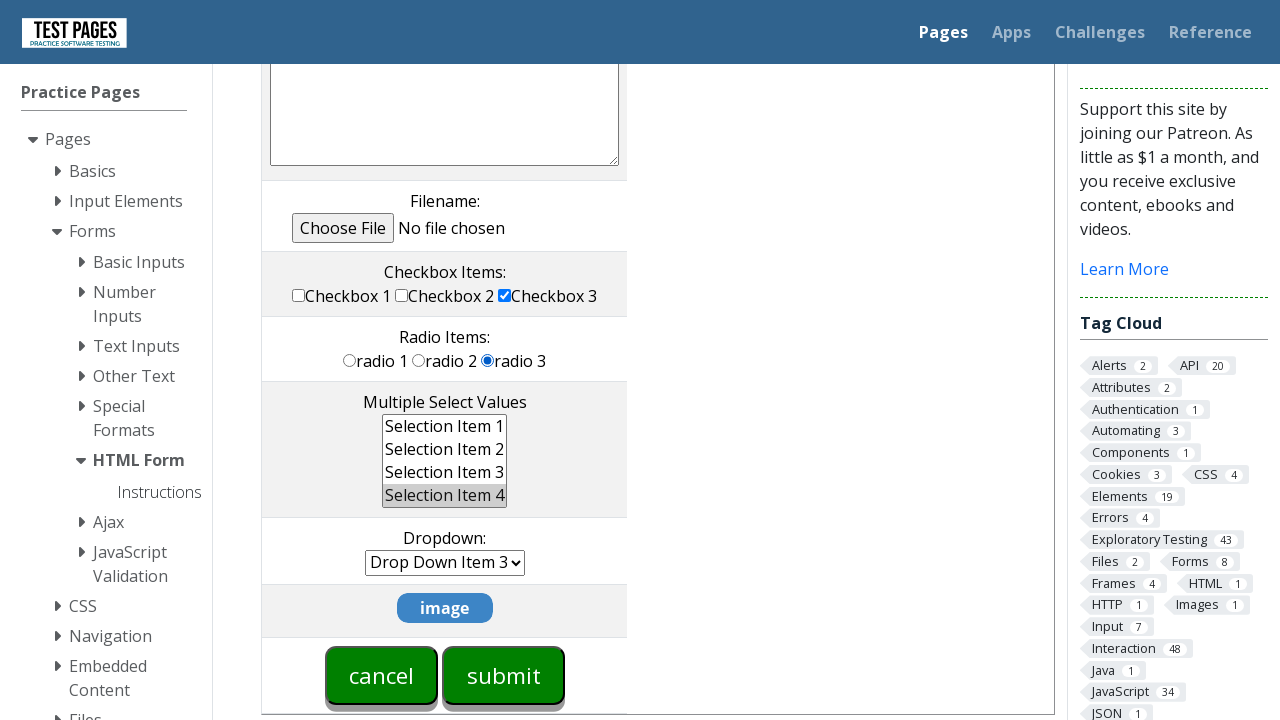

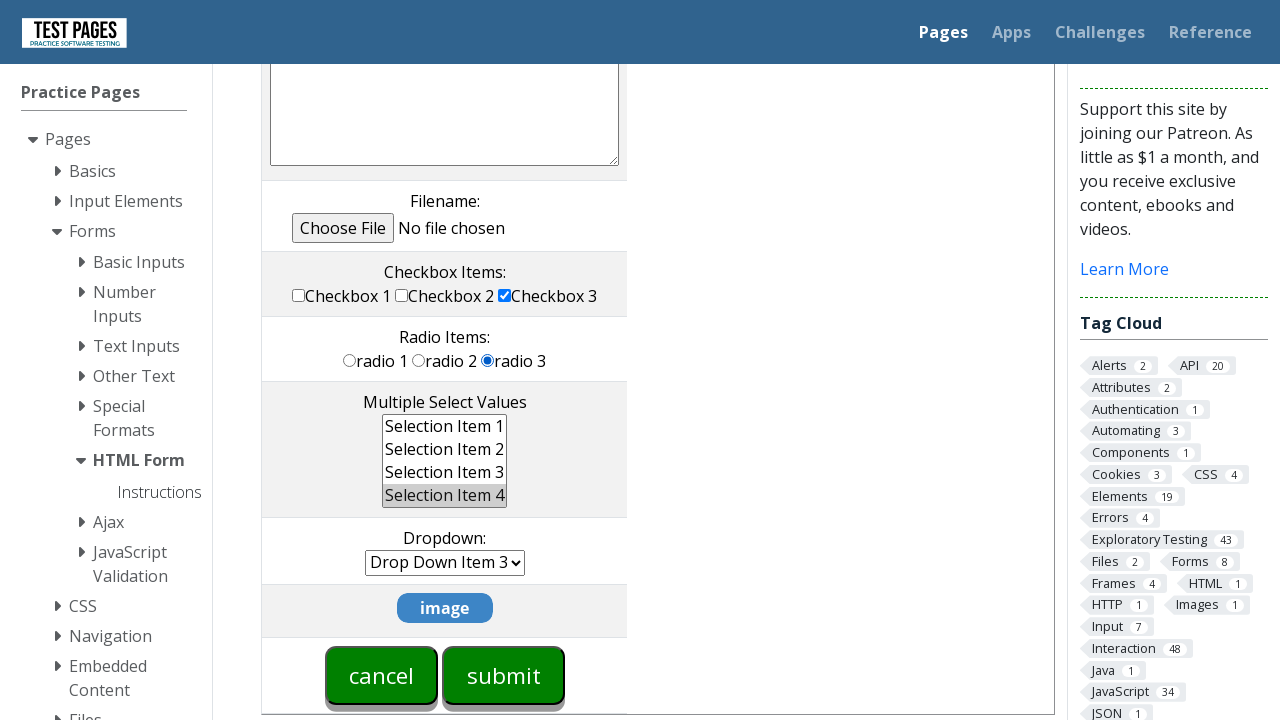